Tests adding new options to the CRUD select list by entering name and surname values and clicking Create button

Starting URL: https://vuejs.org/examples/#crud

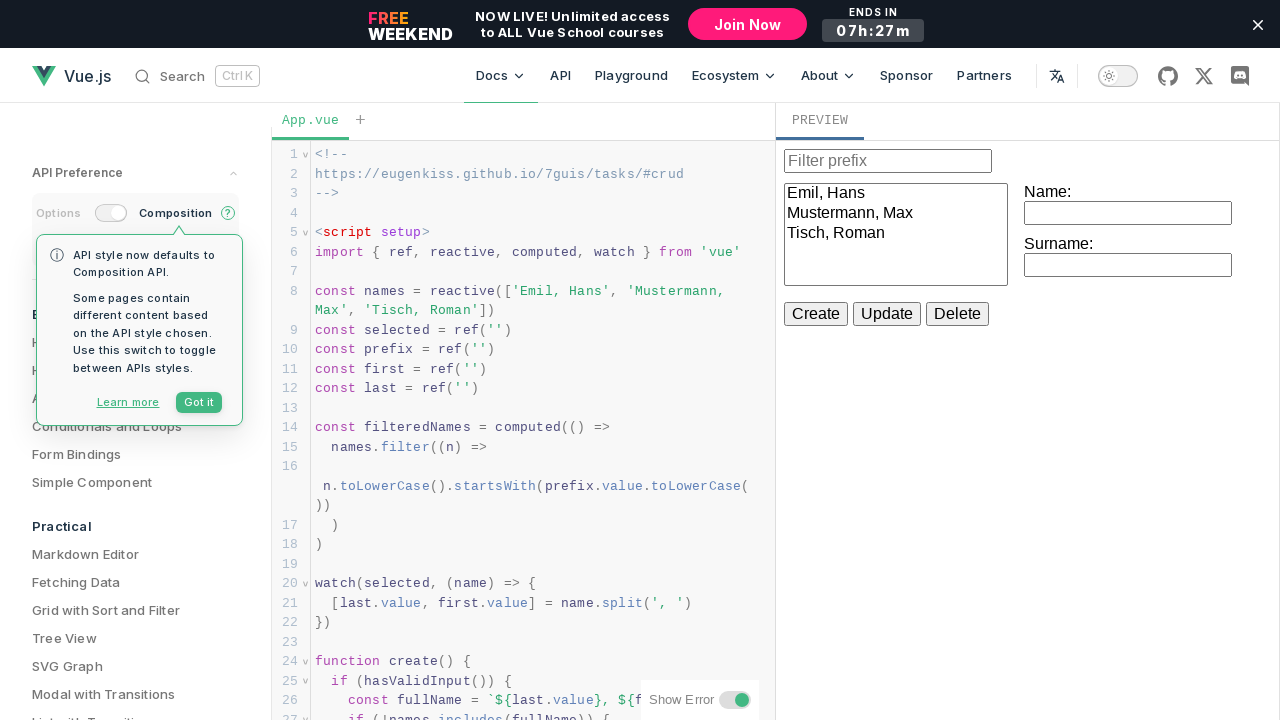

Waited for iframe to load
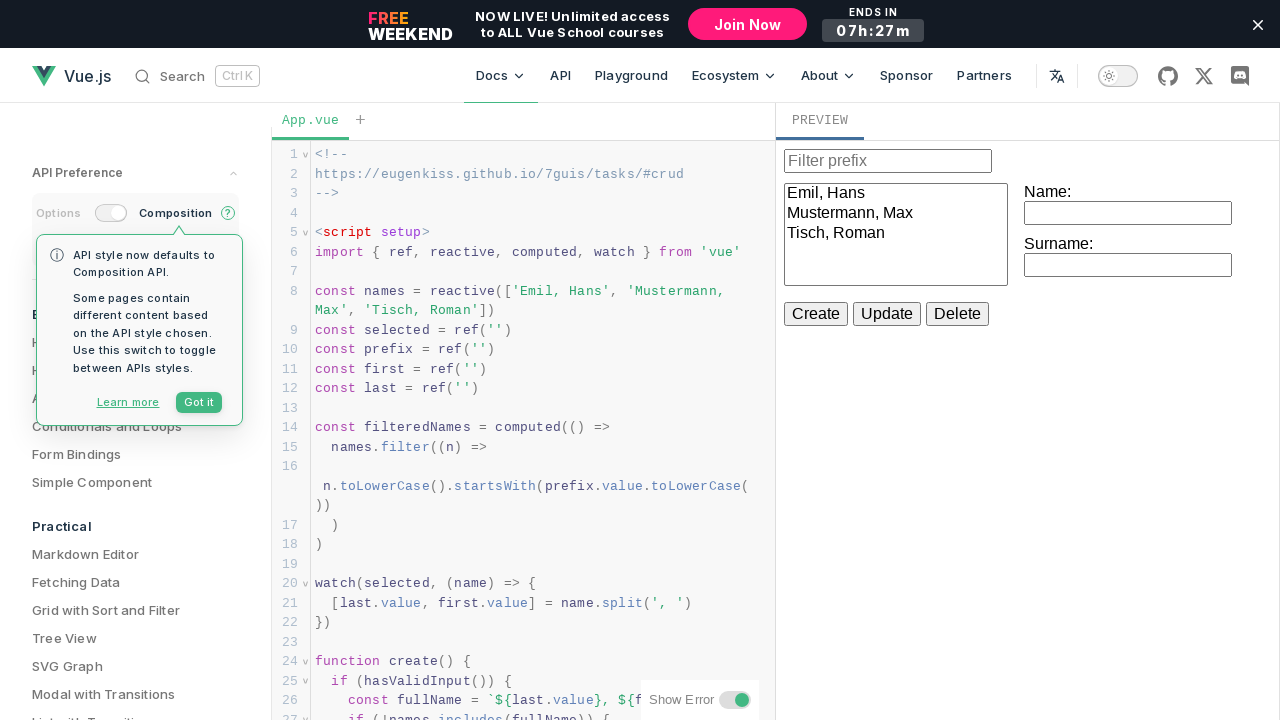

Located iframe element
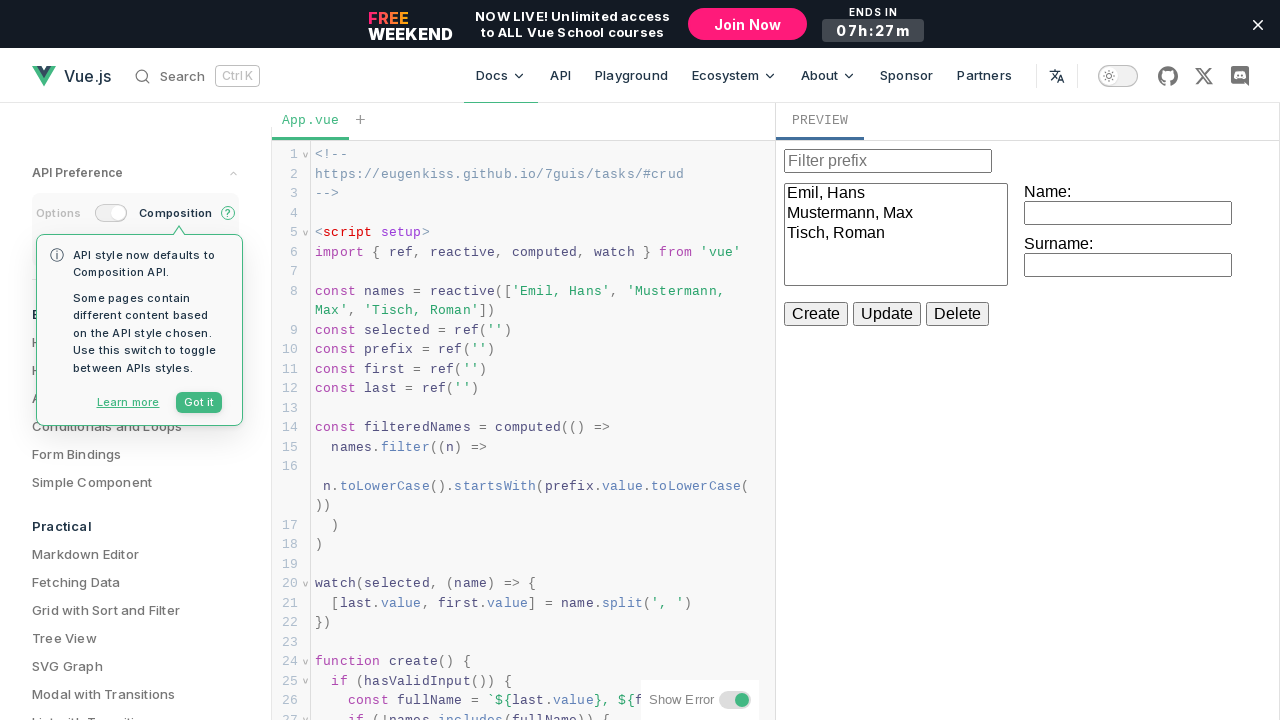

Clicked first name input field at (1128, 213) on iframe >> internal:control=enter-frame >> label >> nth=0 >> input
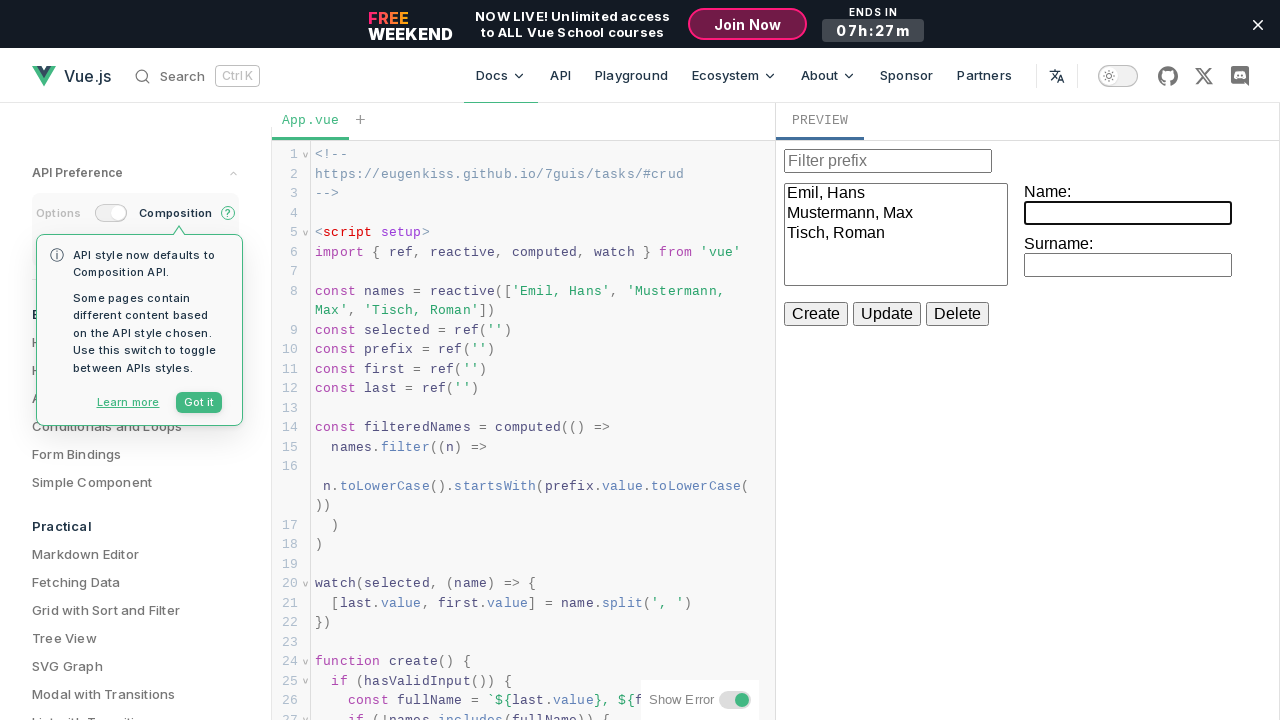

Filled first name field with 'Michael' on iframe >> internal:control=enter-frame >> label >> nth=0 >> input
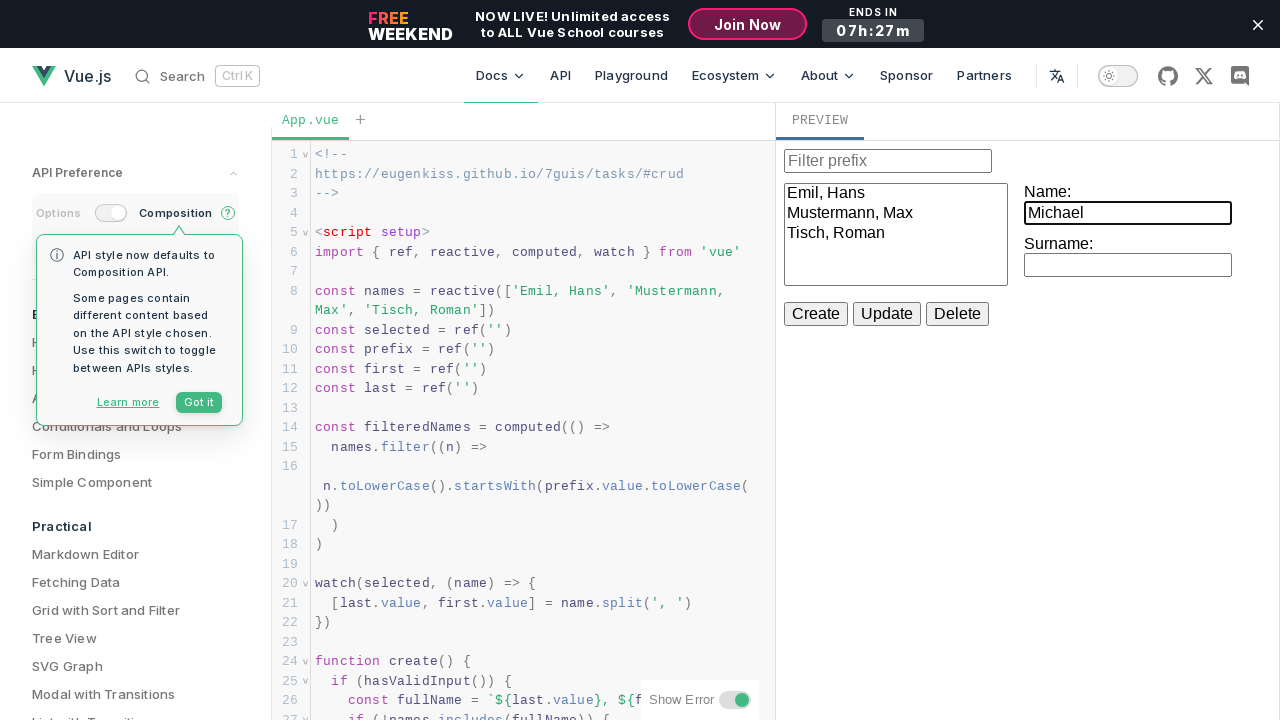

Clicked surname input field at (1128, 265) on iframe >> internal:control=enter-frame >> label >> nth=1 >> input
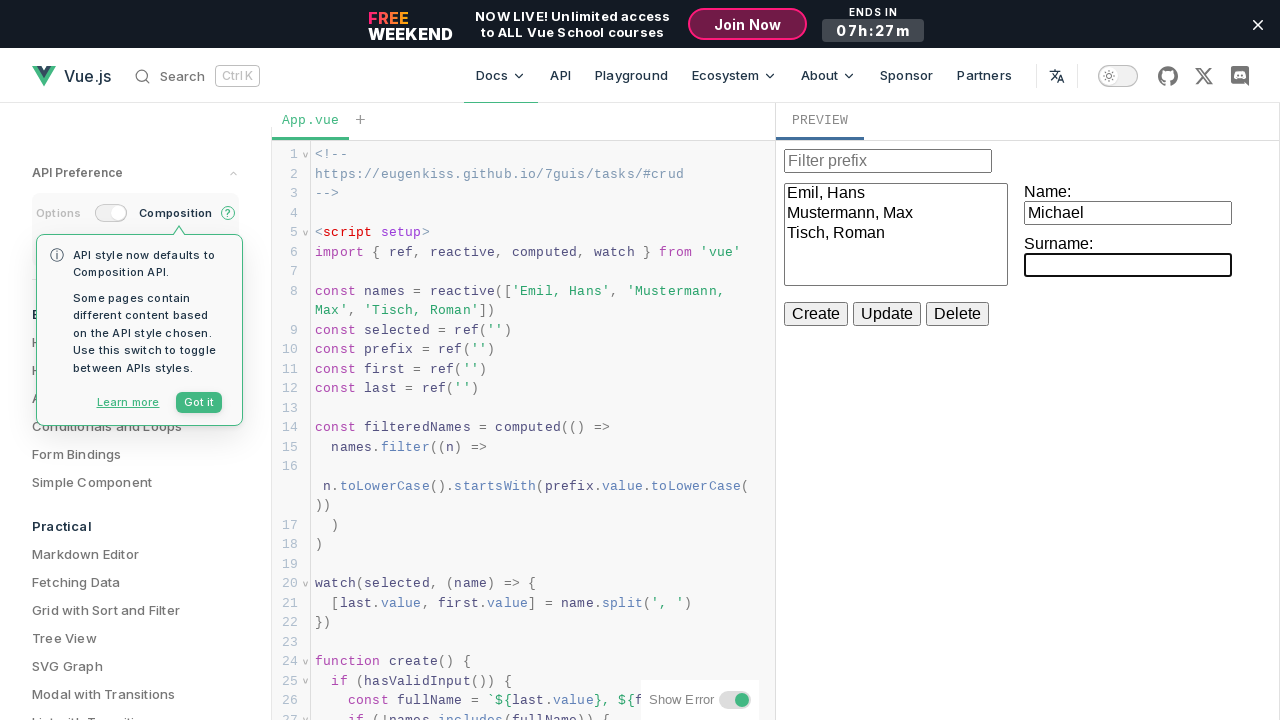

Filled surname field with 'Brown' on iframe >> internal:control=enter-frame >> label >> nth=1 >> input
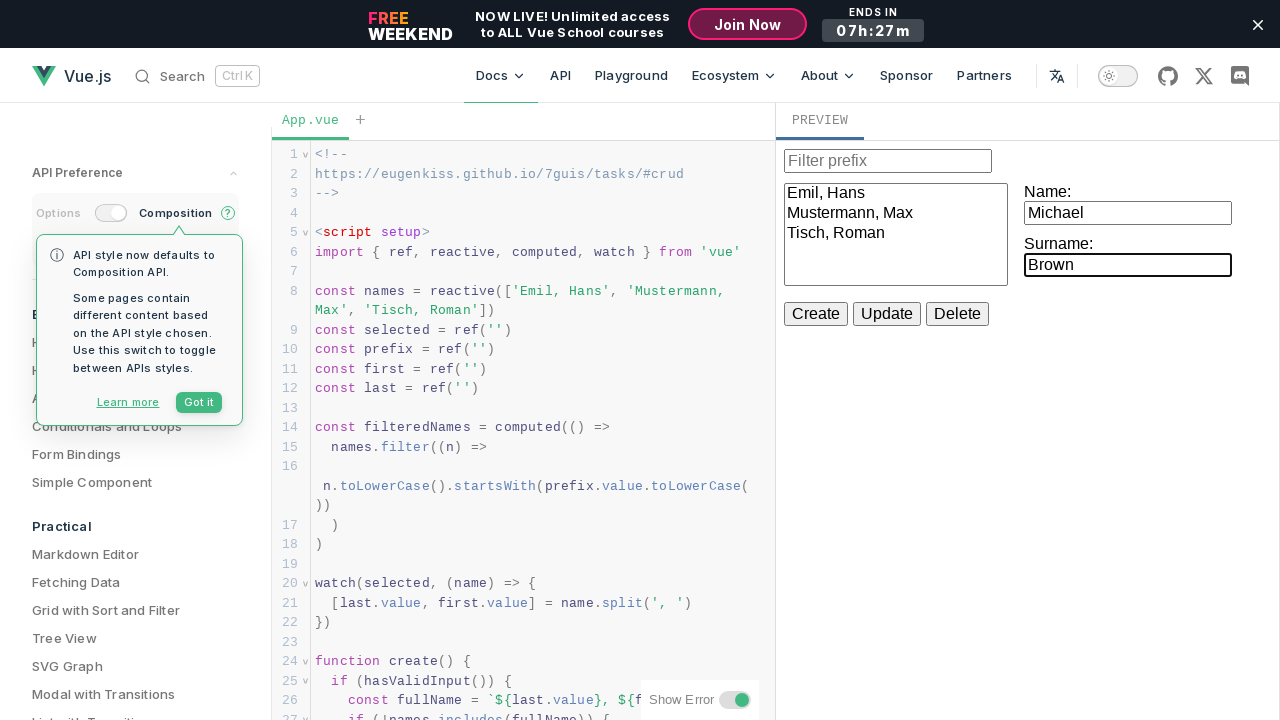

Clicked Create button to add Michael Brown at (816, 314) on iframe >> internal:control=enter-frame >> internal:role=button[name="Create"i]
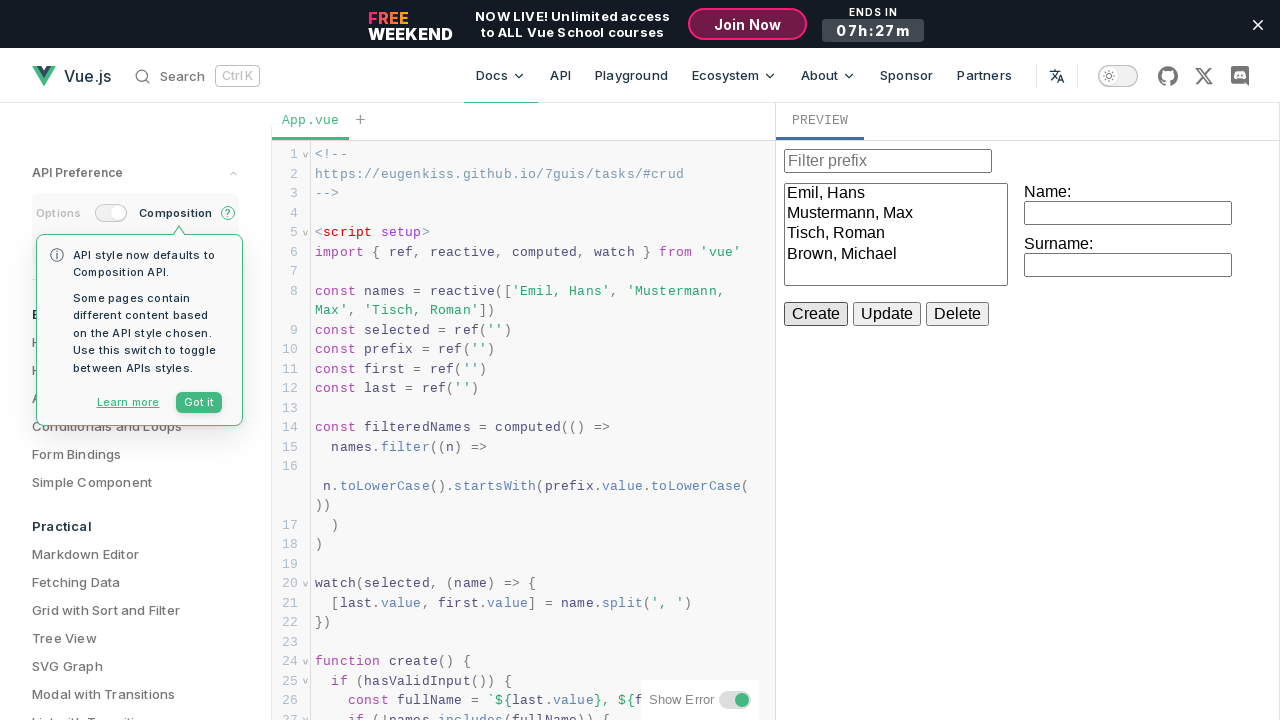

Clicked first name input field for second entry at (1128, 213) on iframe >> internal:control=enter-frame >> label >> nth=0 >> input
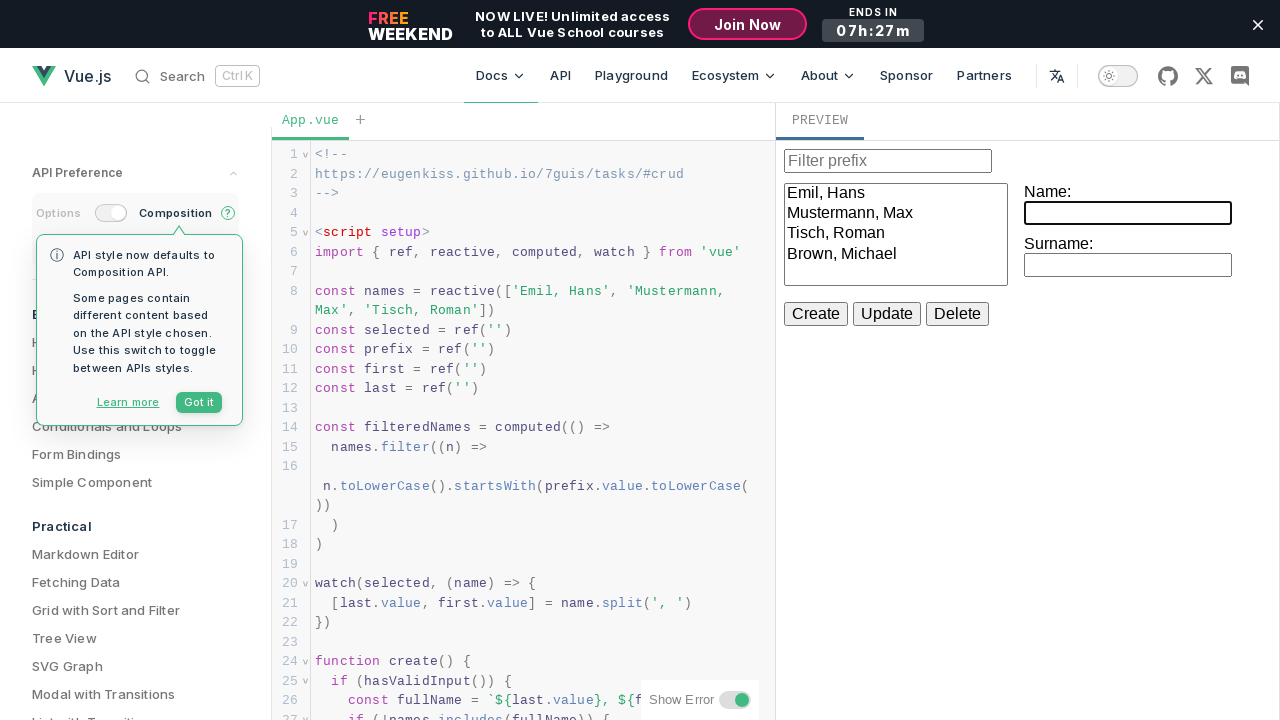

Filled first name field with 'Olivia' on iframe >> internal:control=enter-frame >> label >> nth=0 >> input
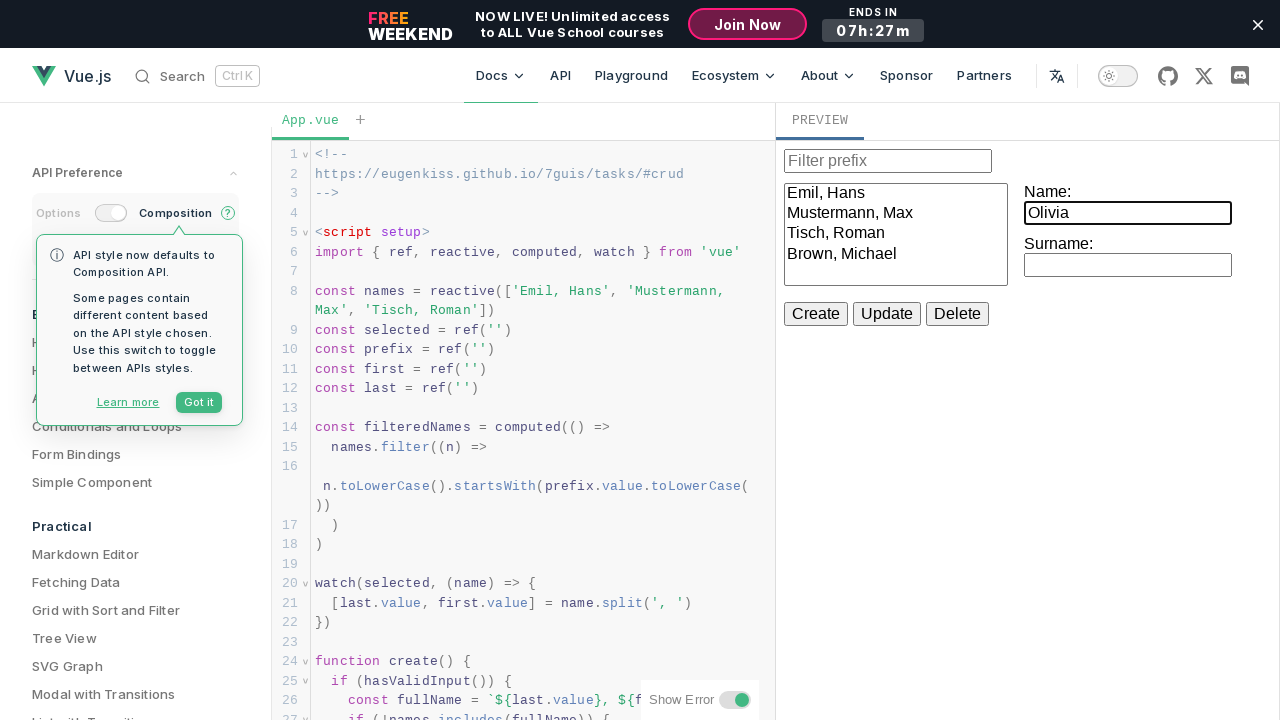

Clicked surname input field for second entry at (1128, 265) on iframe >> internal:control=enter-frame >> label >> nth=1 >> input
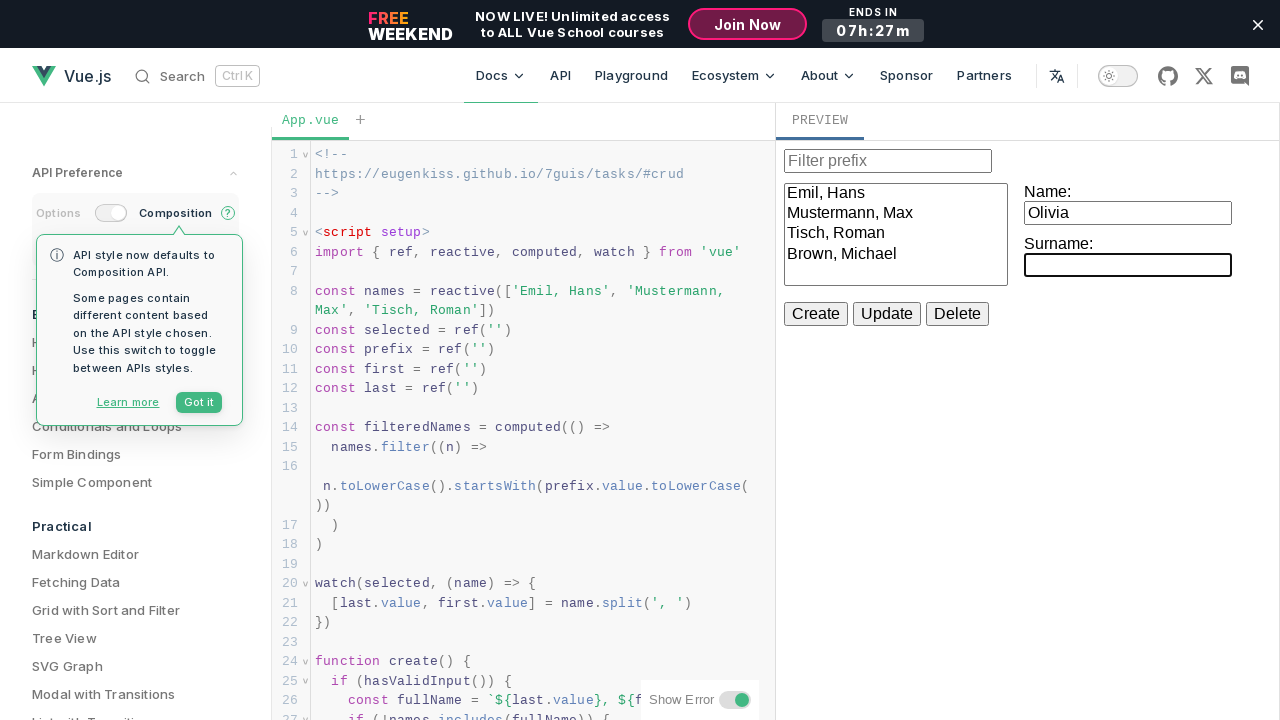

Filled surname field with 'Williams' on iframe >> internal:control=enter-frame >> label >> nth=1 >> input
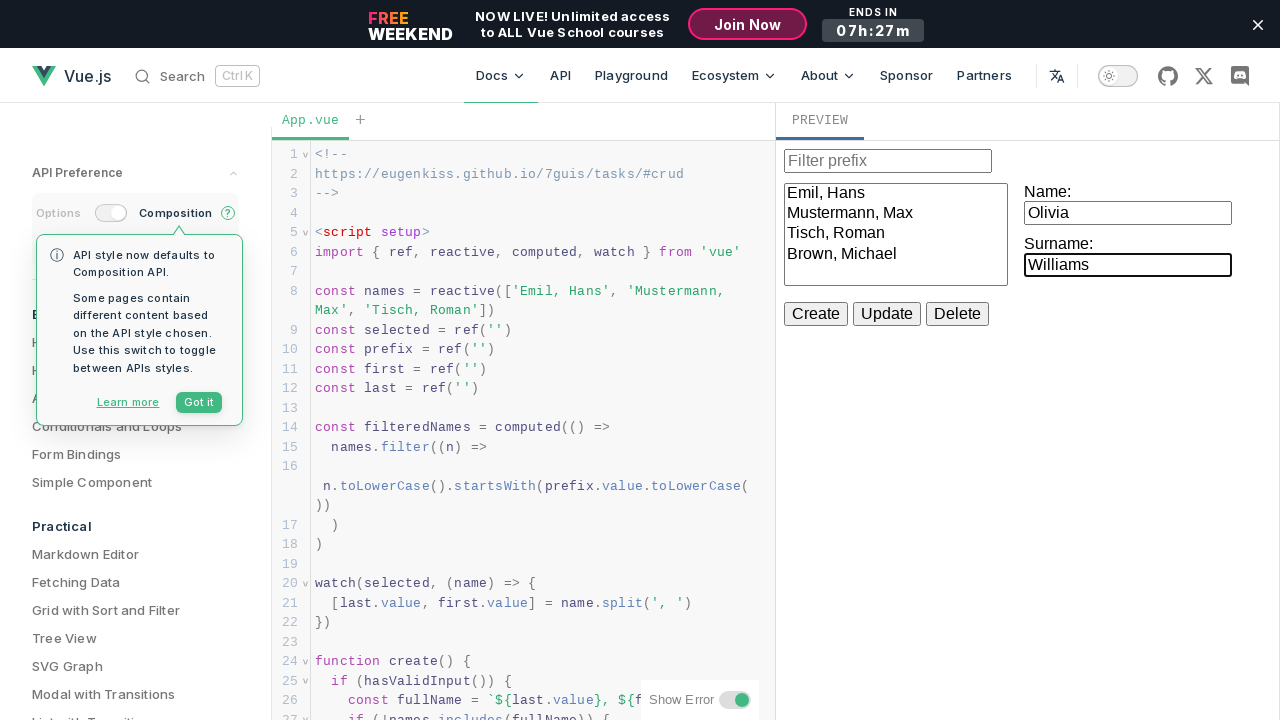

Clicked Create button to add Olivia Williams at (816, 314) on iframe >> internal:control=enter-frame >> internal:role=button[name="Create"i]
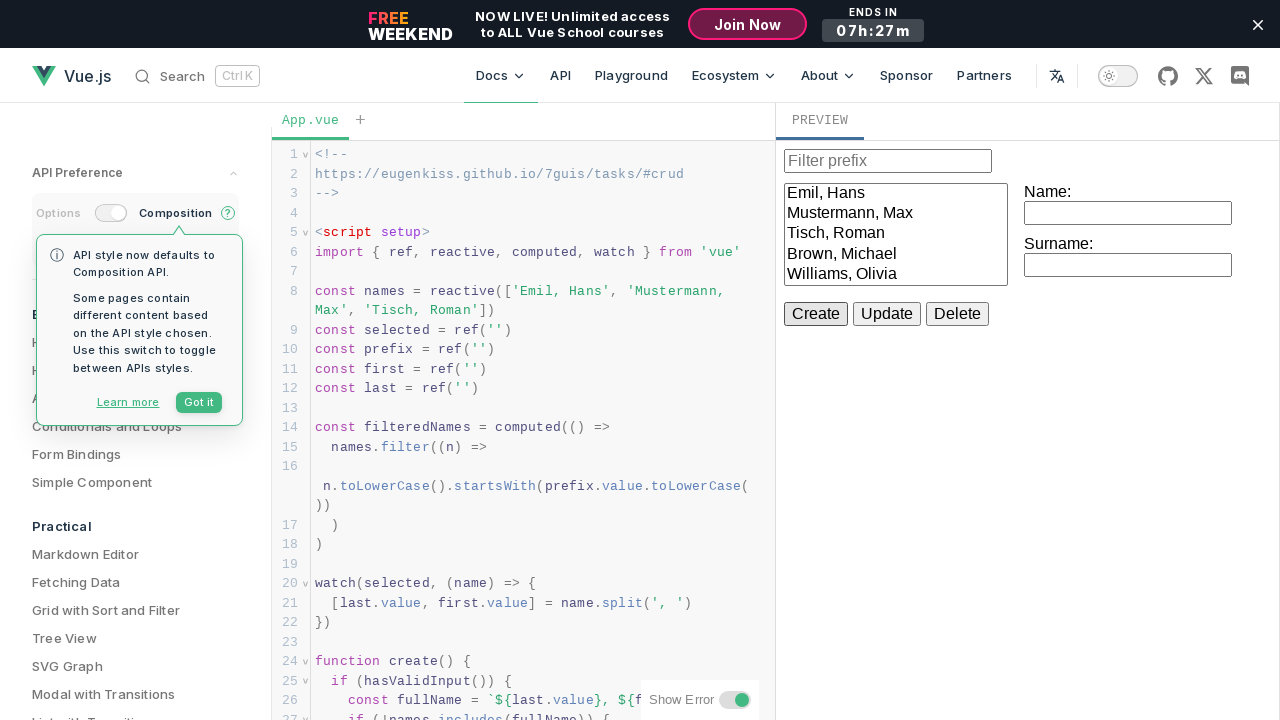

Retrieved all select options from the list
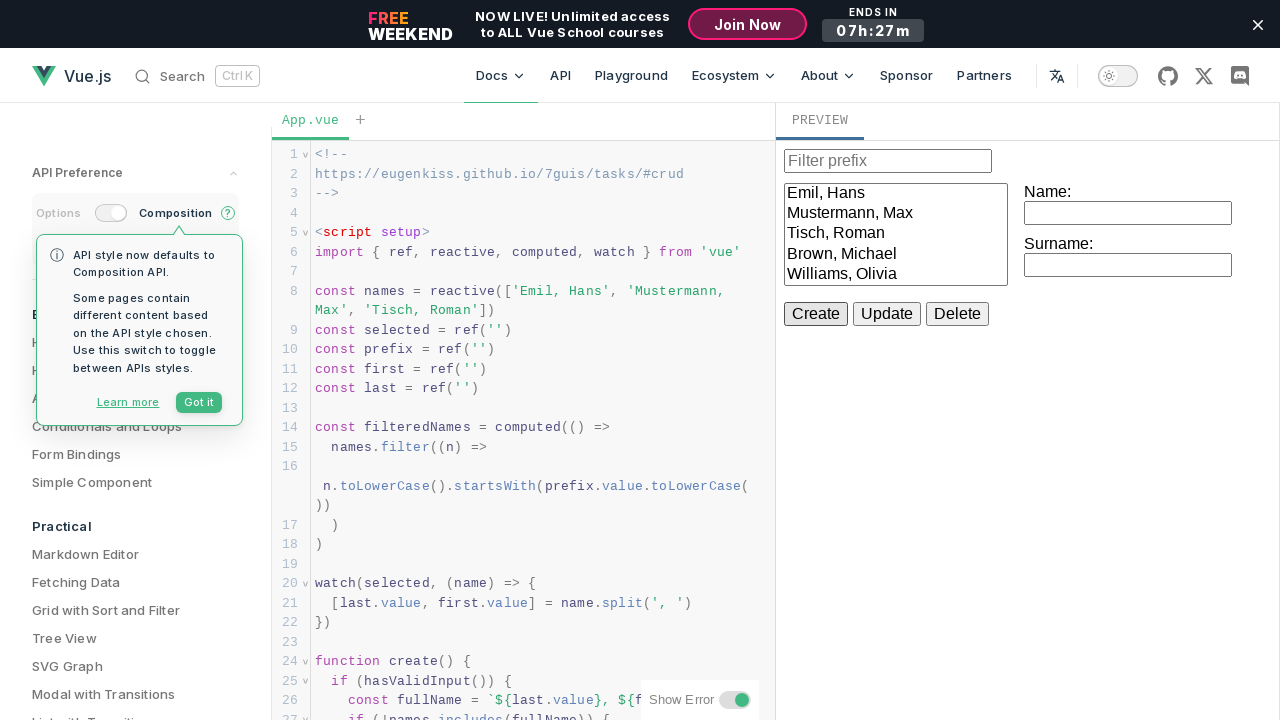

Verified that select list contains 5 options (original 3 + 2 new entries)
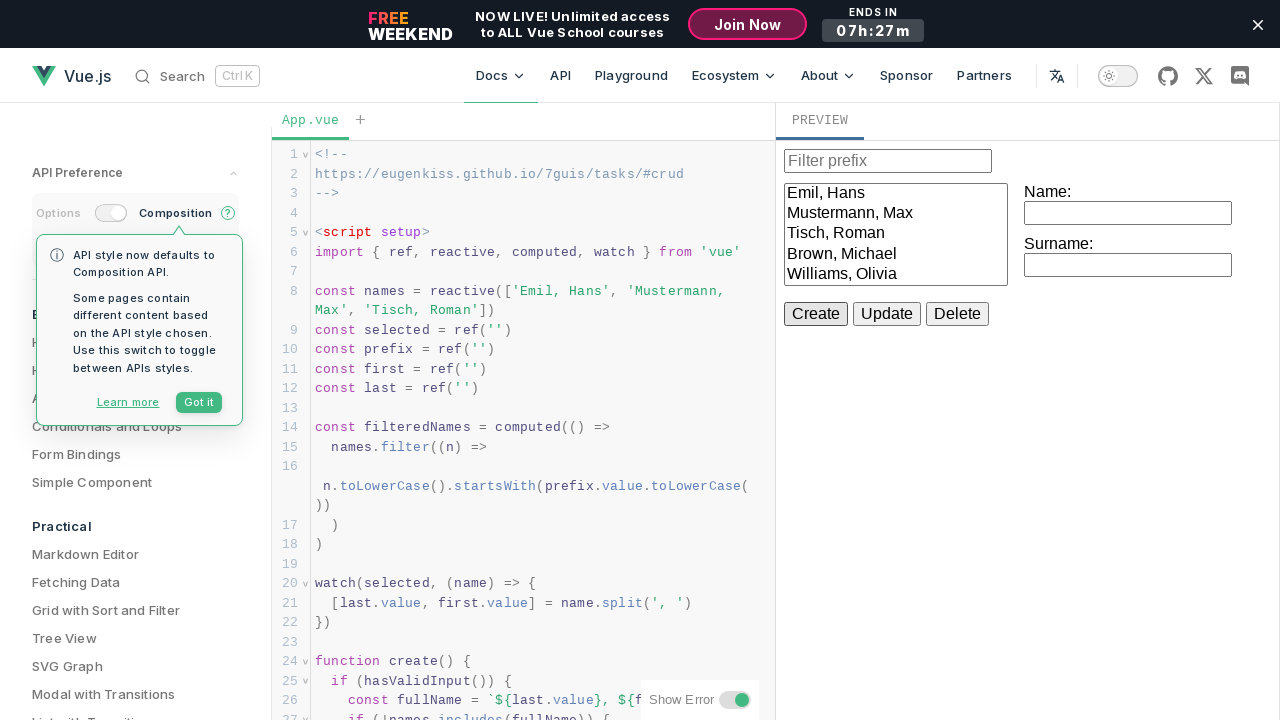

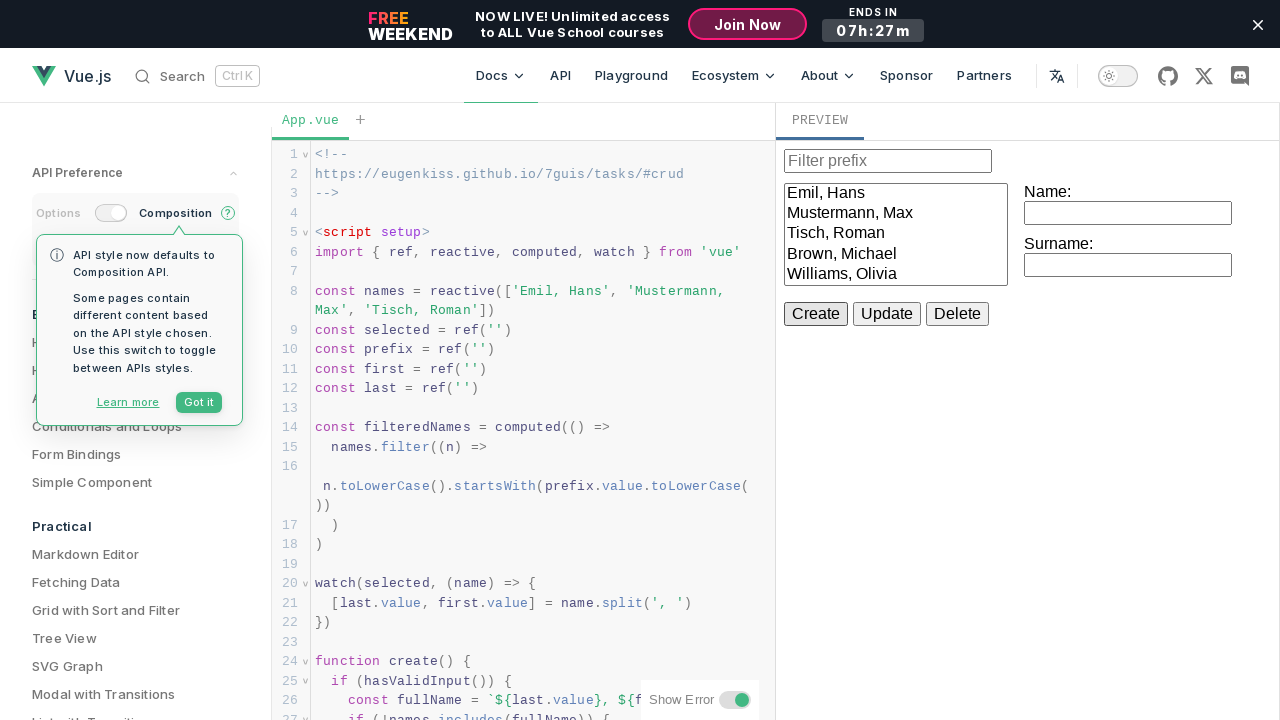